Tests sorting a table's dues column in descending order by clicking the column header twice and verifying the values are sorted correctly

Starting URL: http://the-internet.herokuapp.com/tables

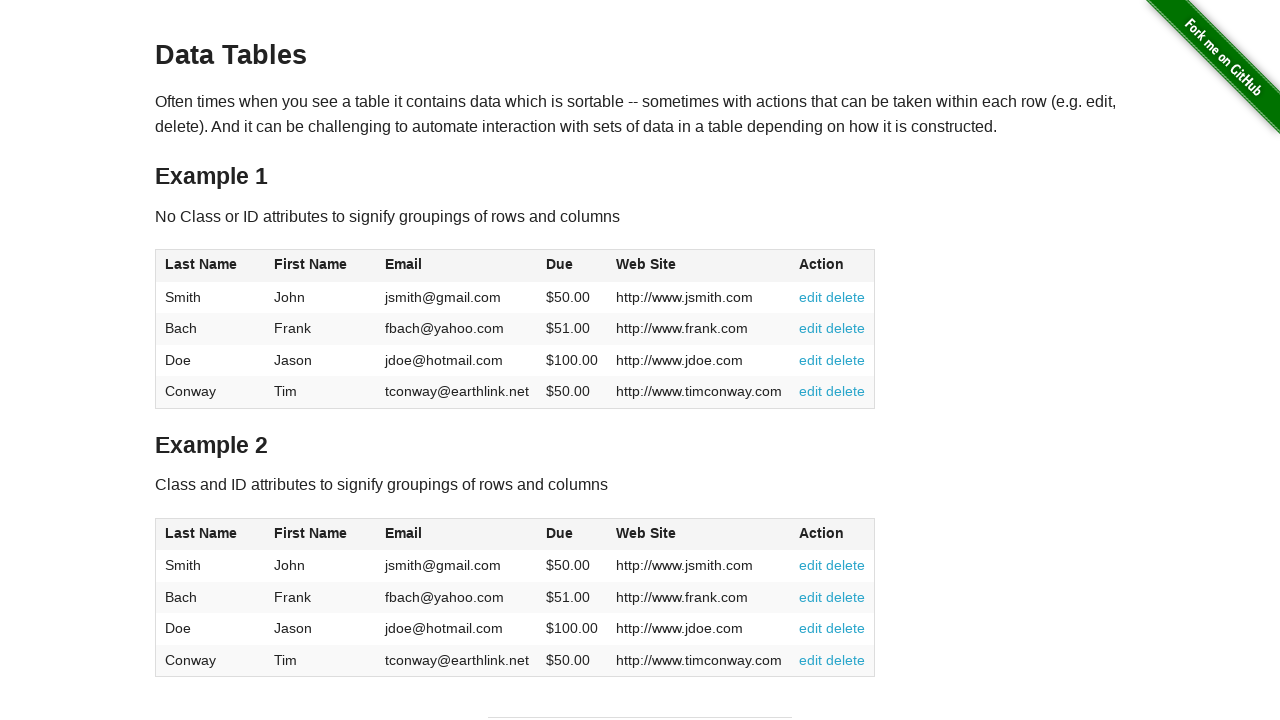

Clicked dues column header once for ascending sort at (572, 266) on #table1 thead tr th:nth-of-type(4)
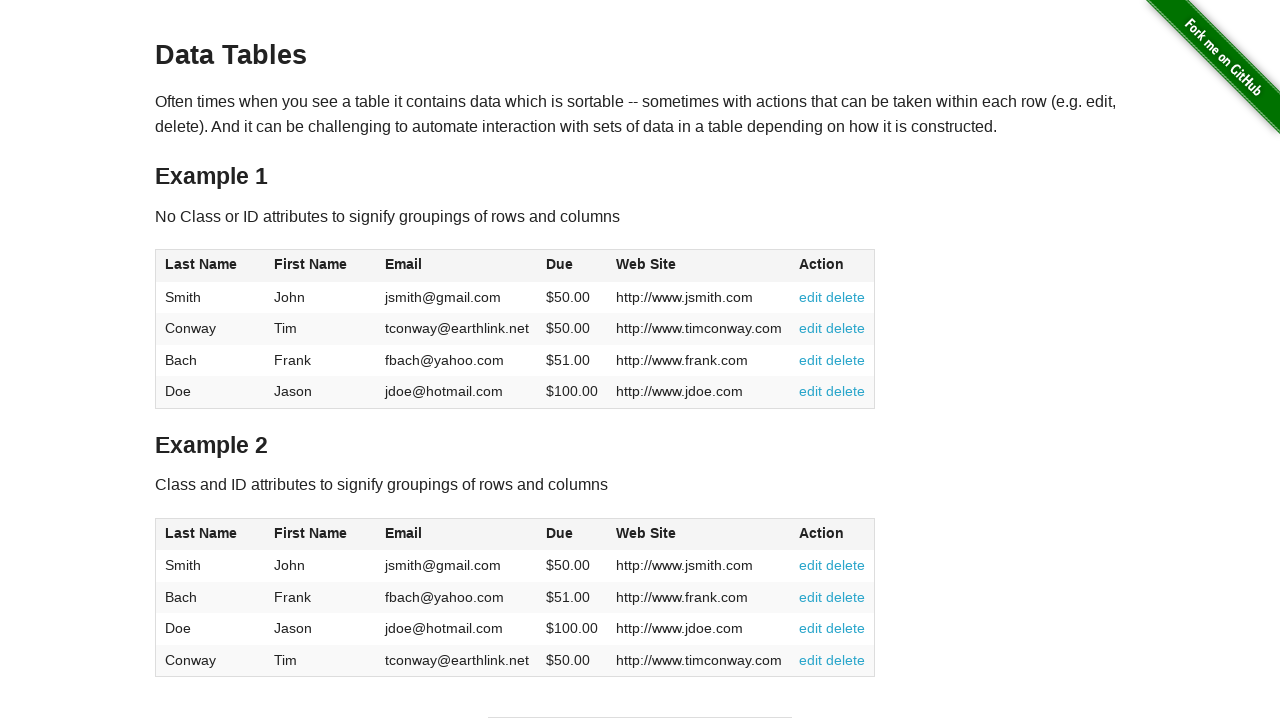

Clicked dues column header second time for descending sort at (572, 266) on #table1 thead tr th:nth-of-type(4)
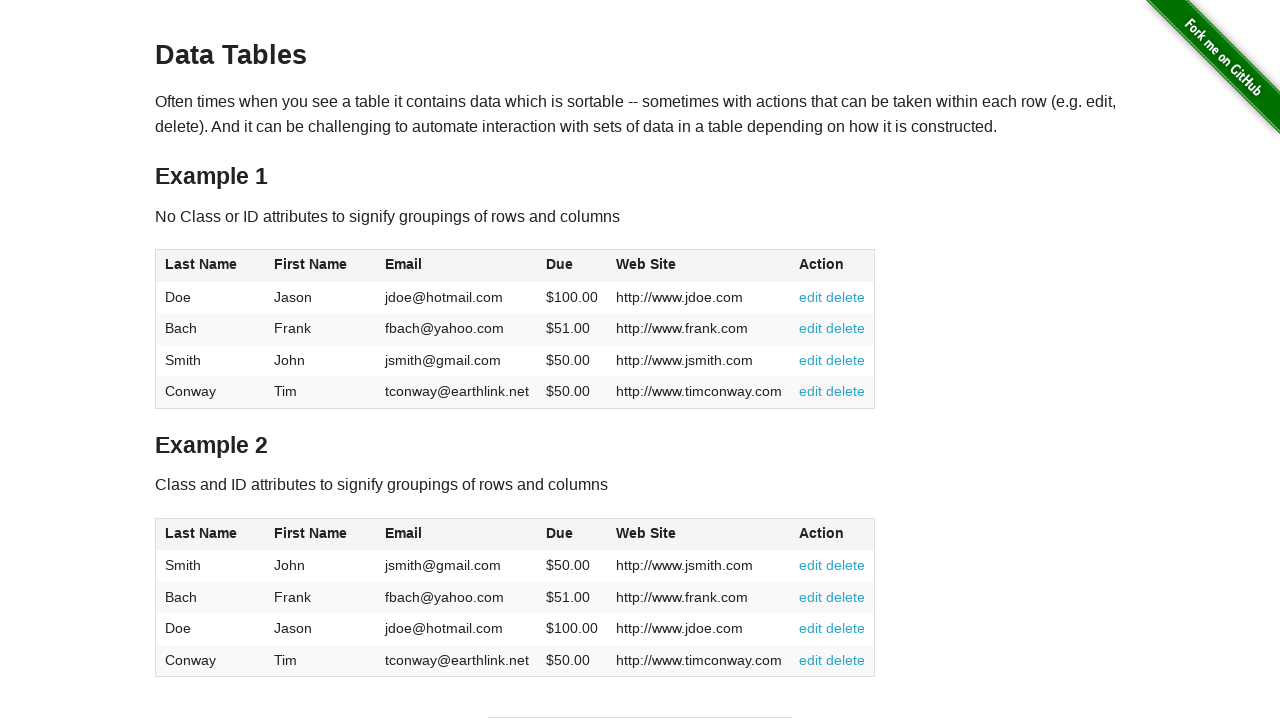

Table data loaded and dues column values are visible
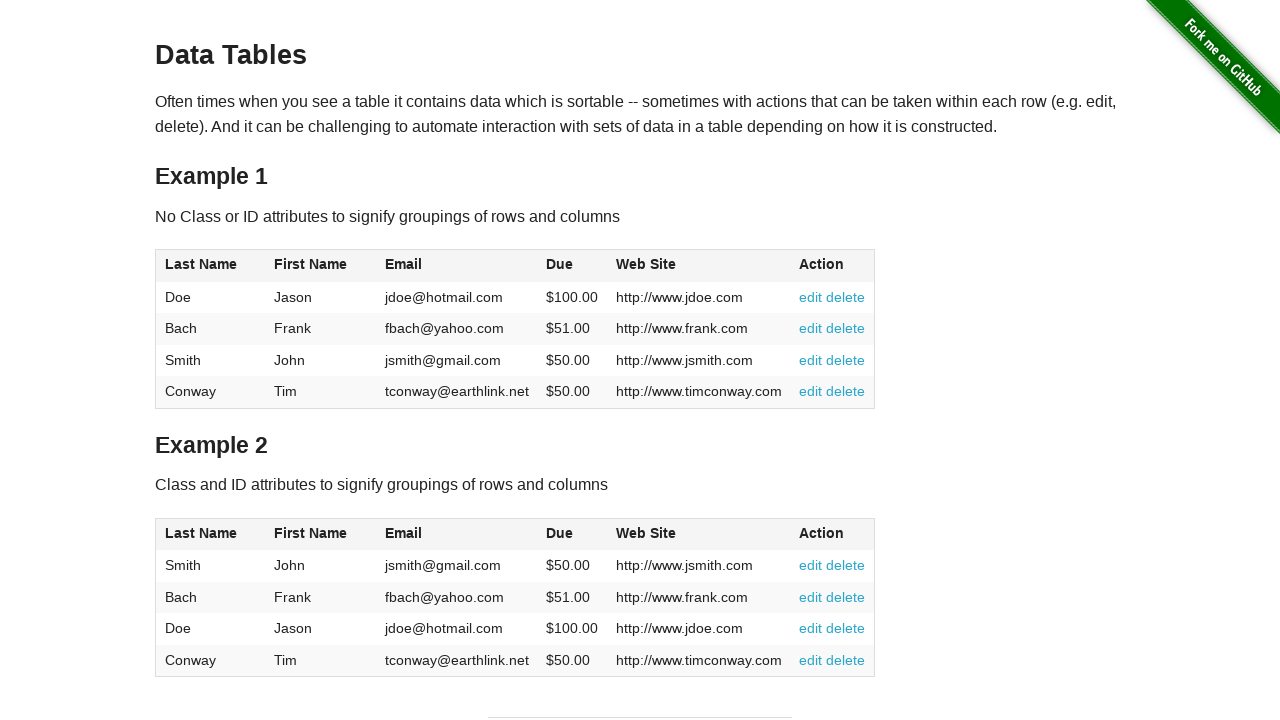

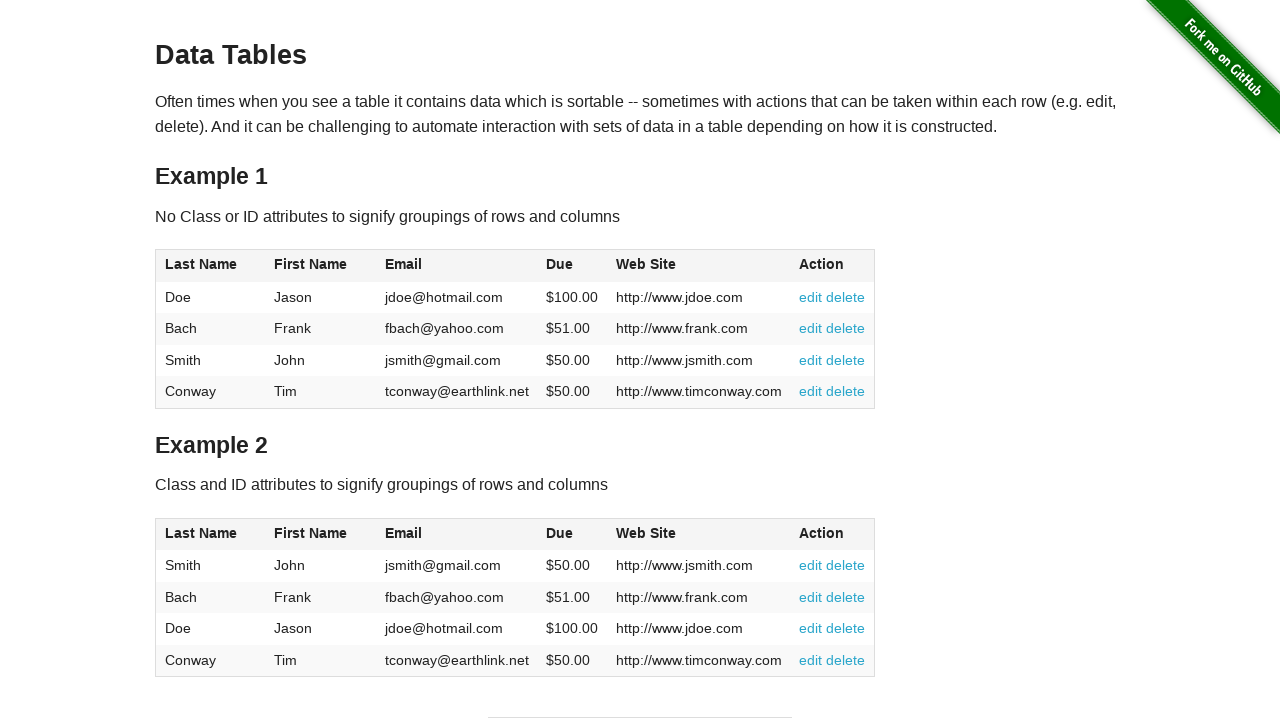